Tests checkbox interaction on a practice form by clicking the Sports checkbox twice to check and uncheck it

Starting URL: https://demoqa.com/automation-practice-form

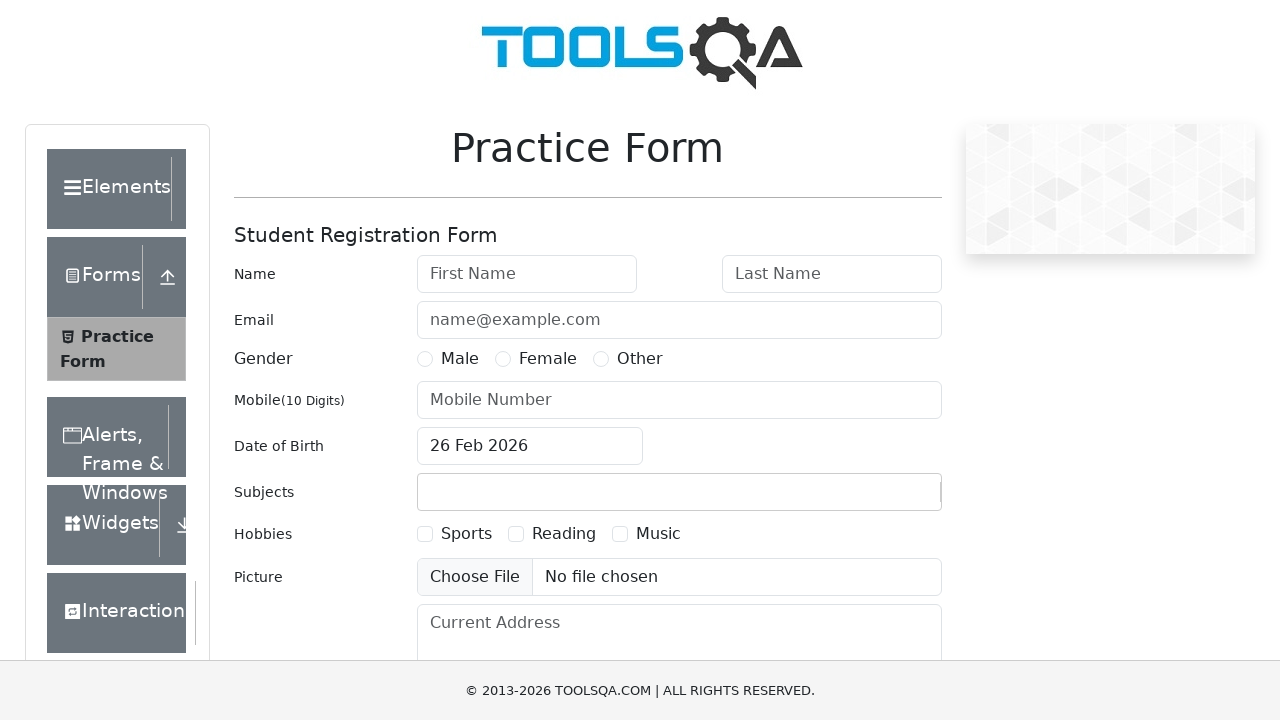

Clicked Sports checkbox to check it at (466, 534) on label:has-text('Sports')
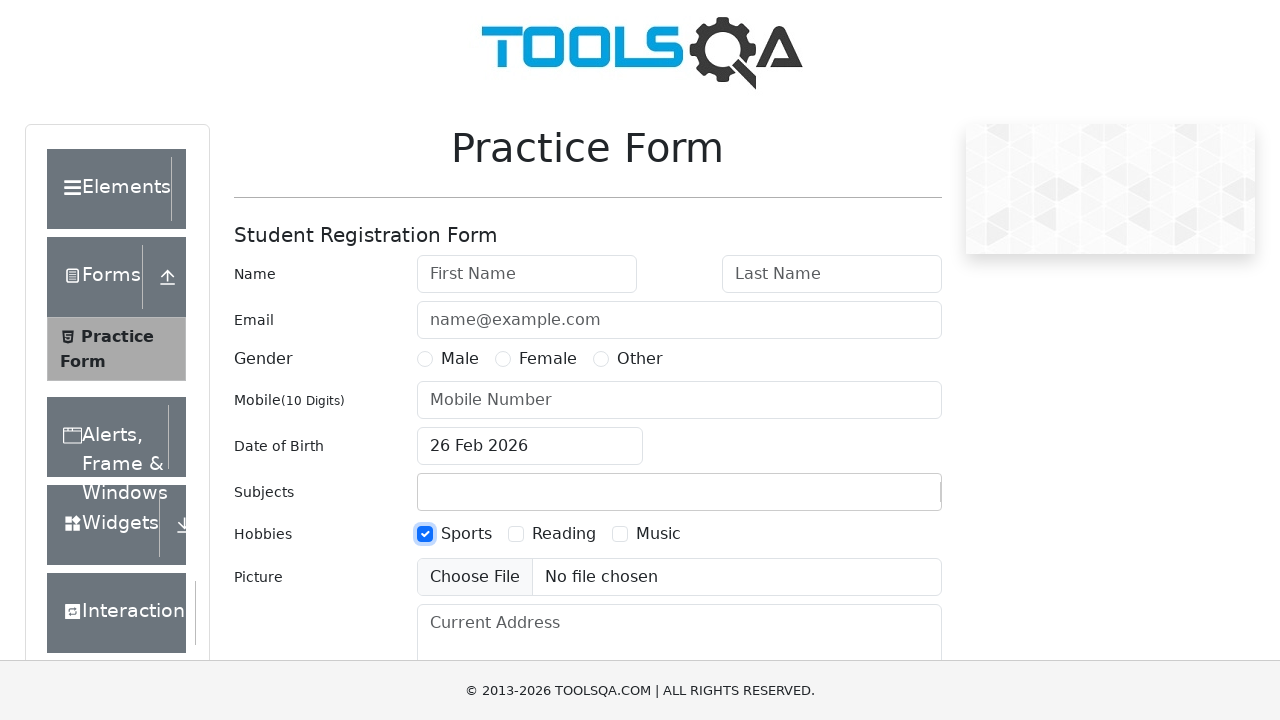

Waited 1 second for state change to be visible
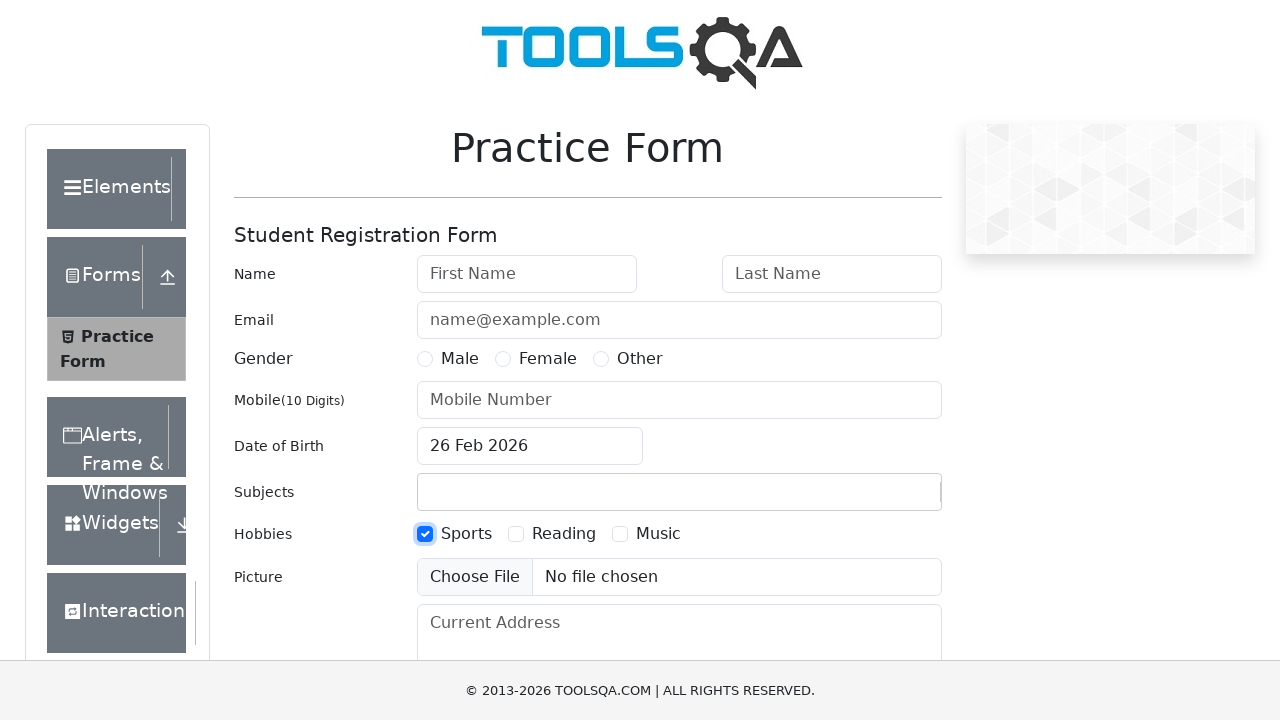

Clicked Sports checkbox to uncheck it at (466, 534) on label:has-text('Sports')
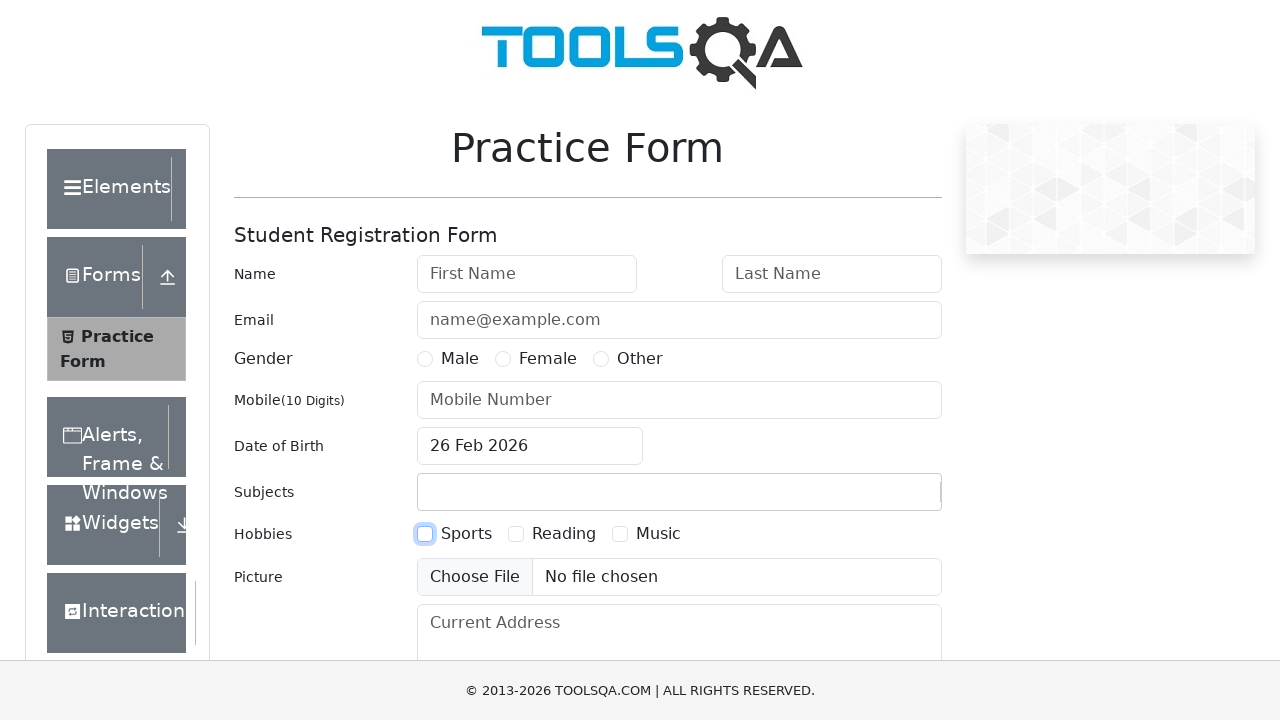

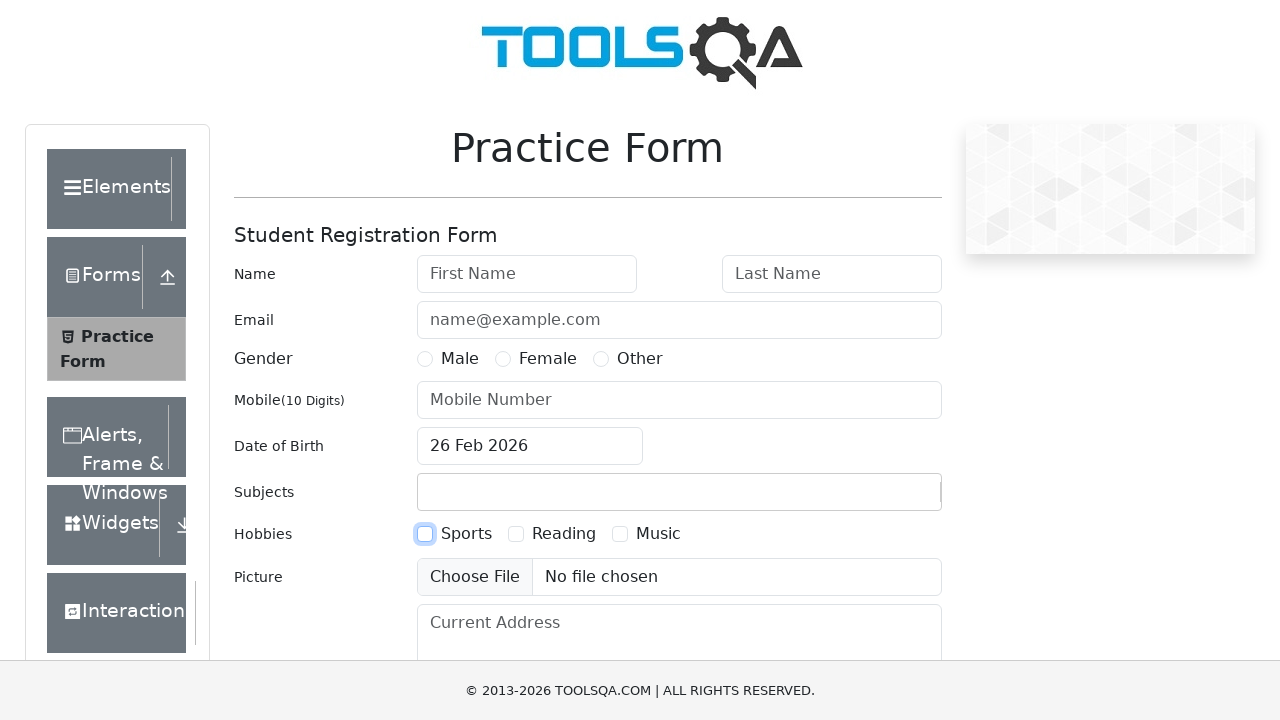